Tests the WebdriverIO documentation site search functionality by clicking the search button, entering a search term, and verifying that search suggestions appear.

Starting URL: https://webdriver.io

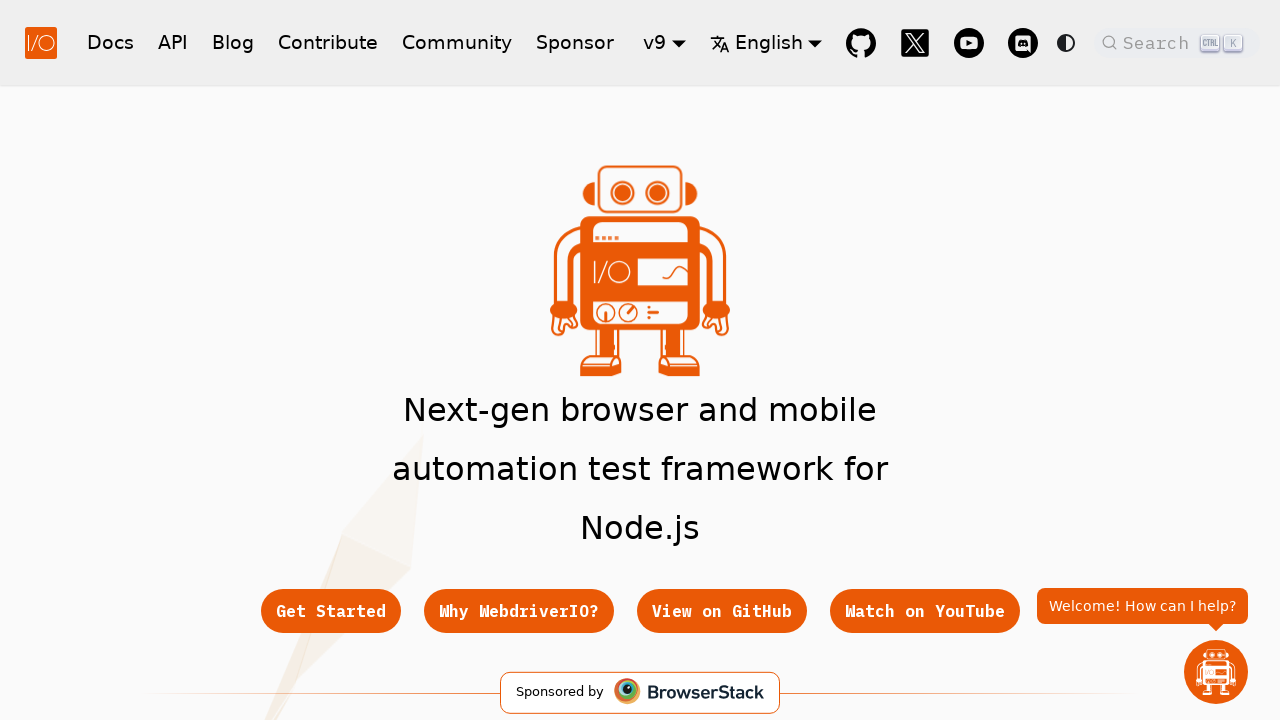

Verified page title contains 'WebdriverIO'
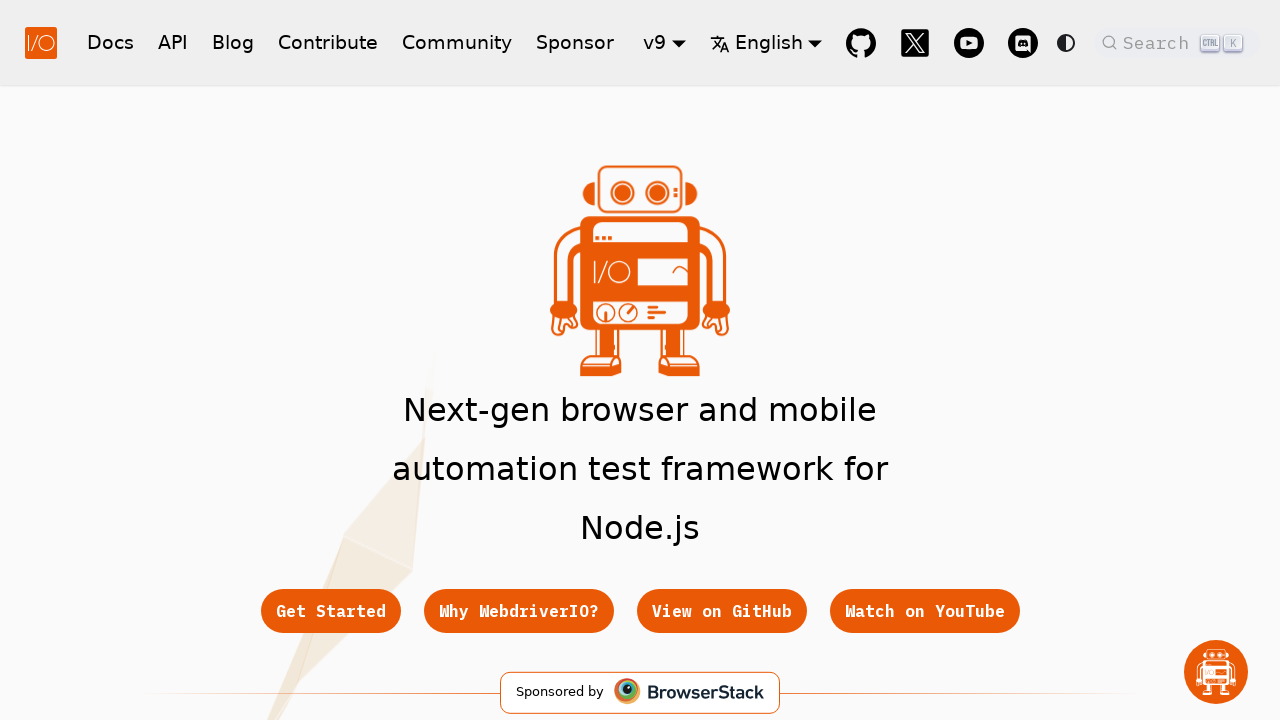

Clicked search button to open search dialog at (1177, 42) on .DocSearch-Button
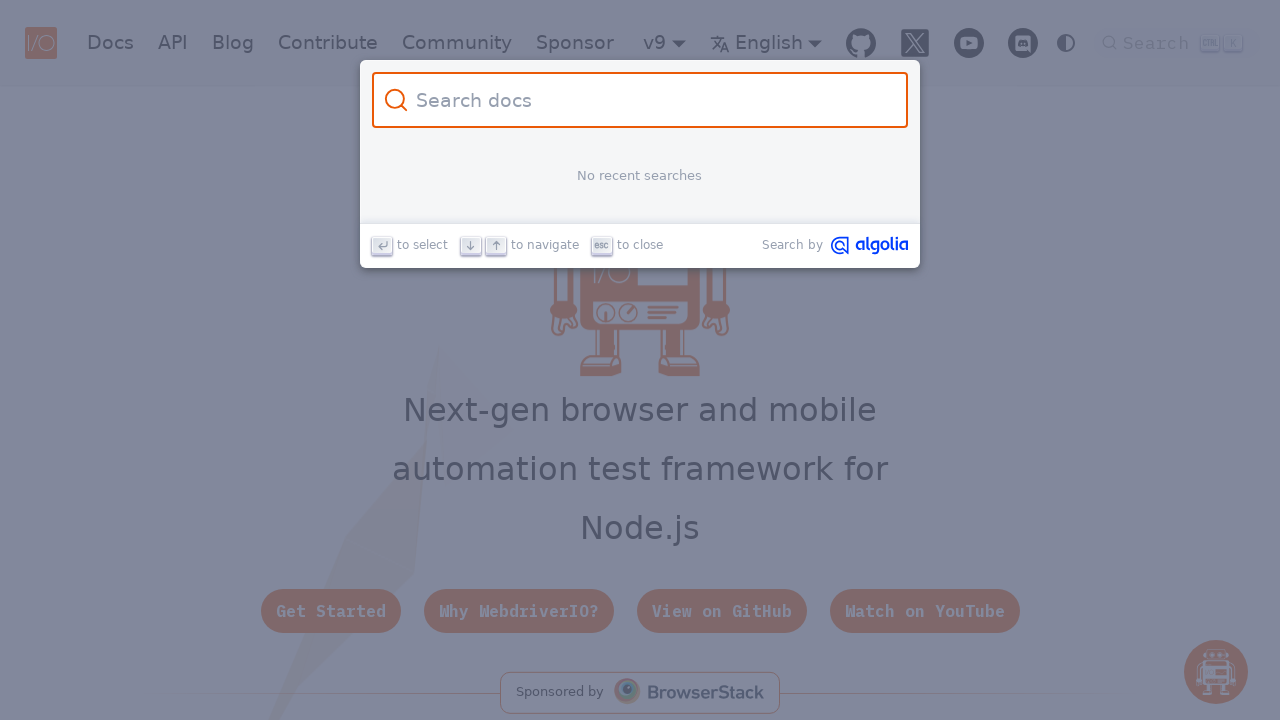

Filled search input with 'click' on #docsearch-input
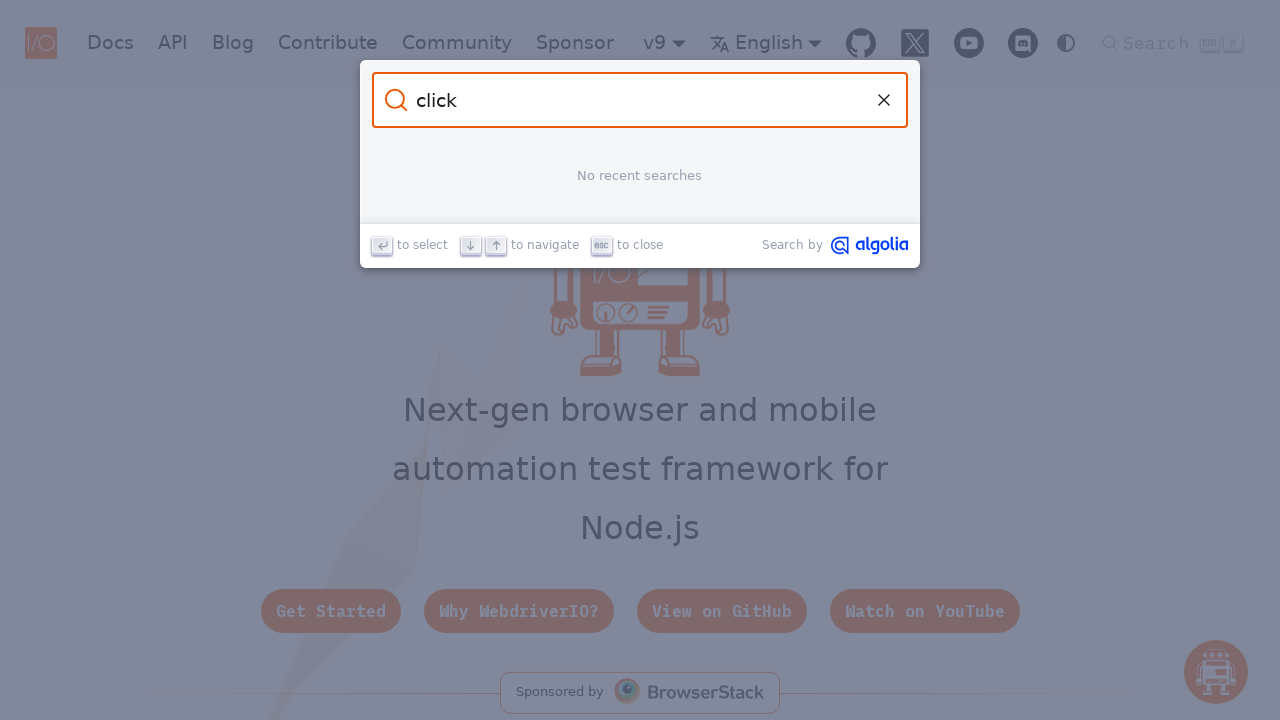

Search suggestions appeared
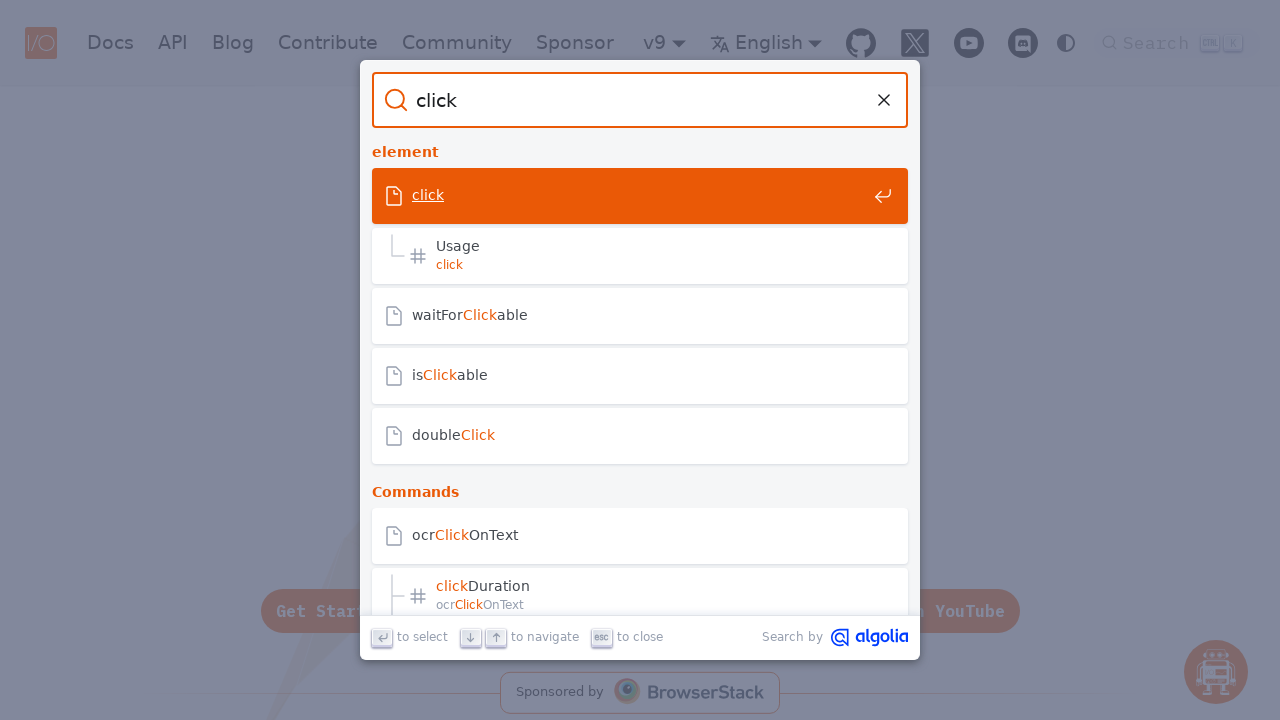

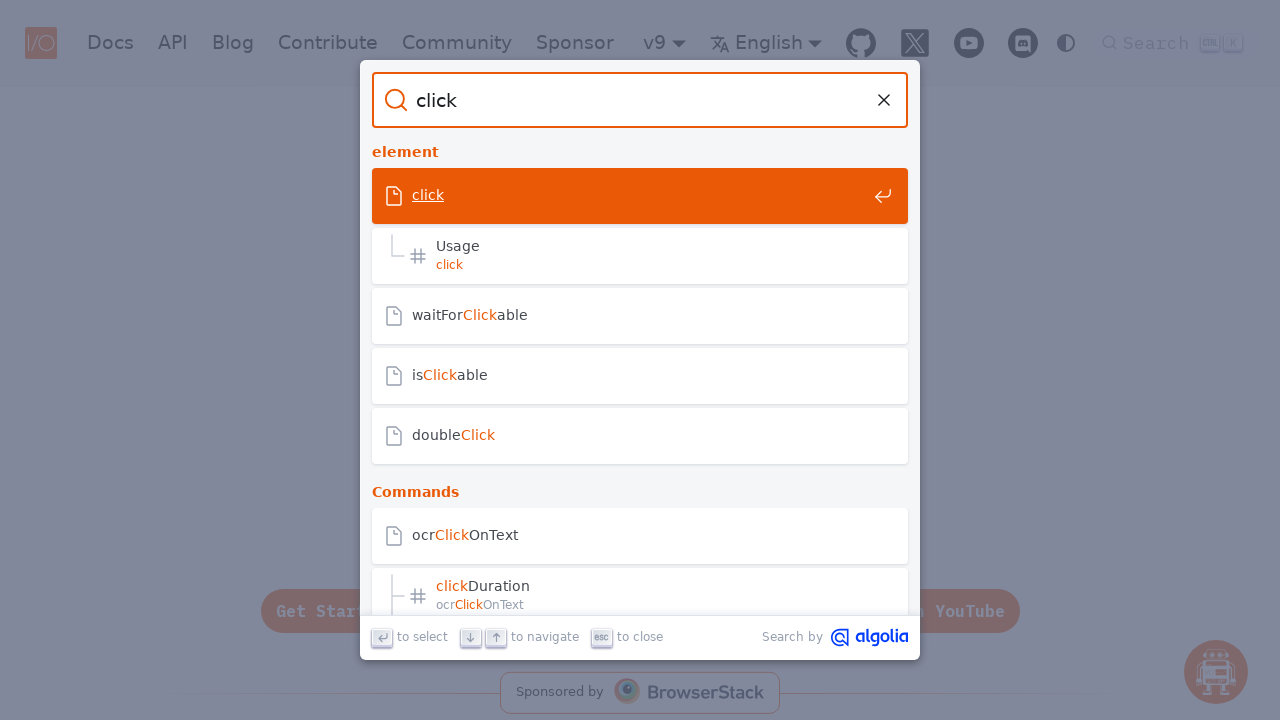